Tests validation by clearing the address field and verifying alert for blank address

Starting URL: http://automationbykrishna.com

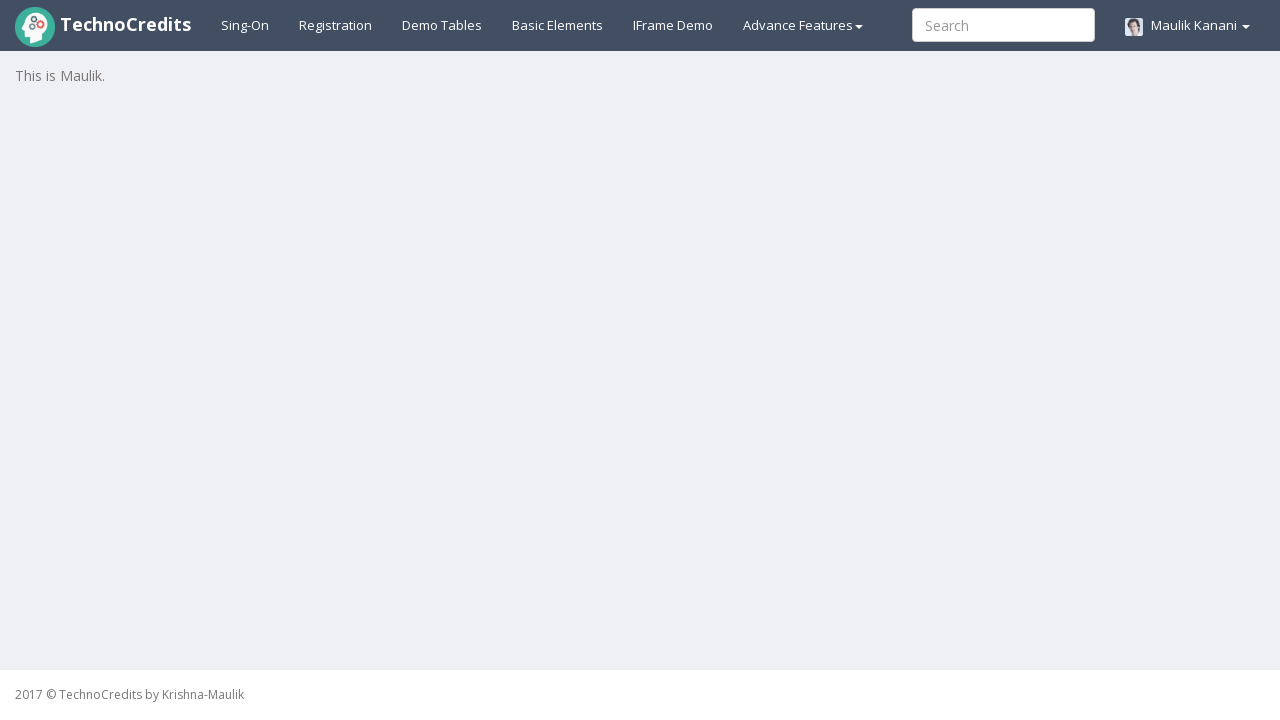

Clicked on registration link at (336, 25) on xpath=//a[@id='registration2']
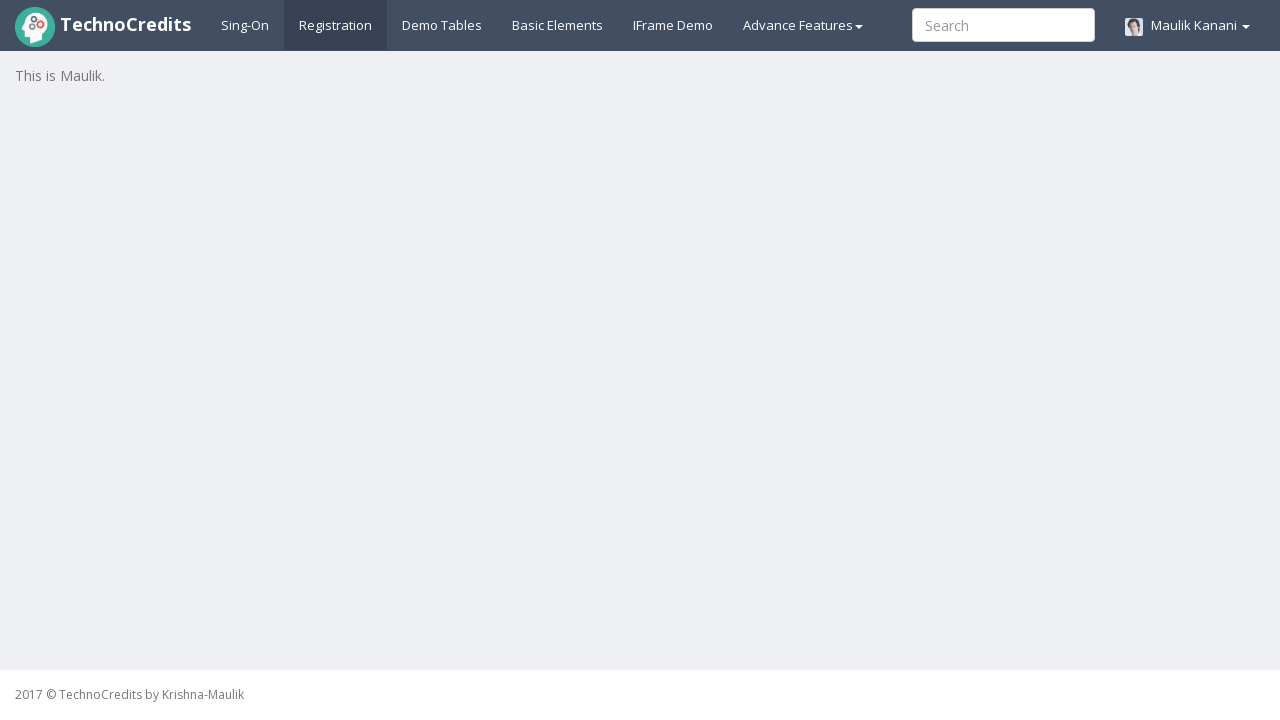

Registration form loaded
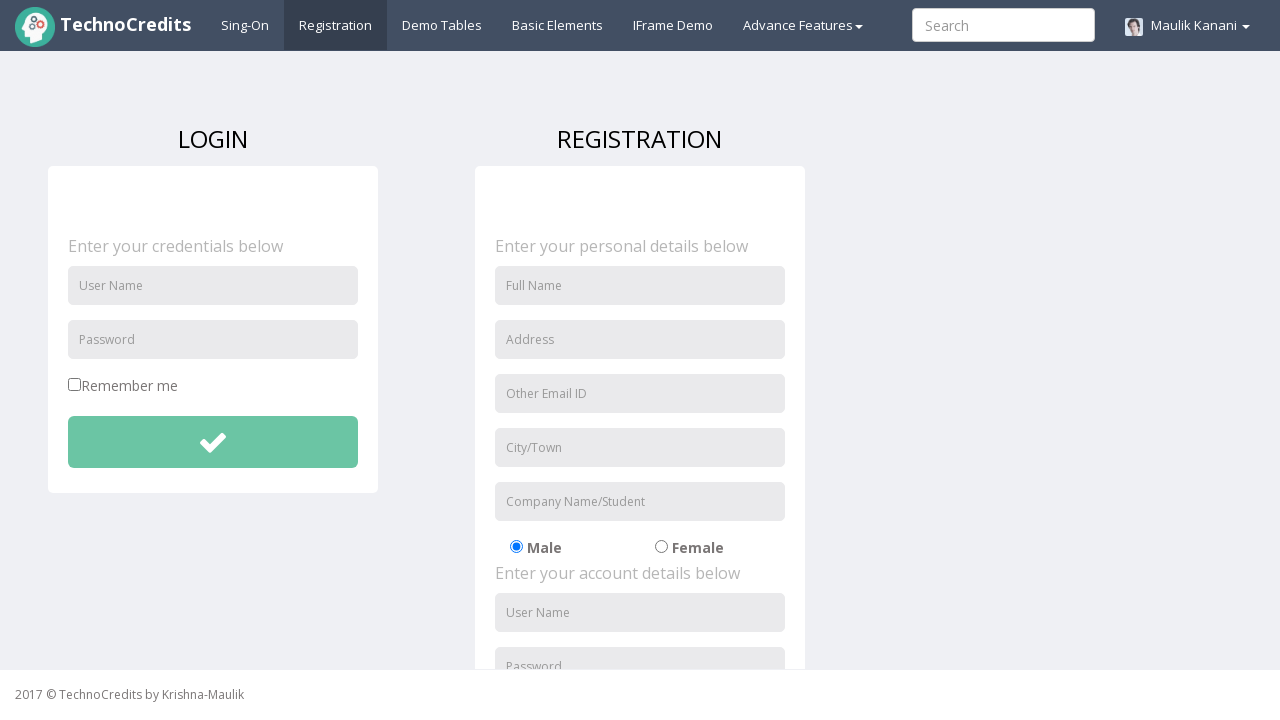

Filled full name field with 'Robert Johnson' on //input[@id='fullName']
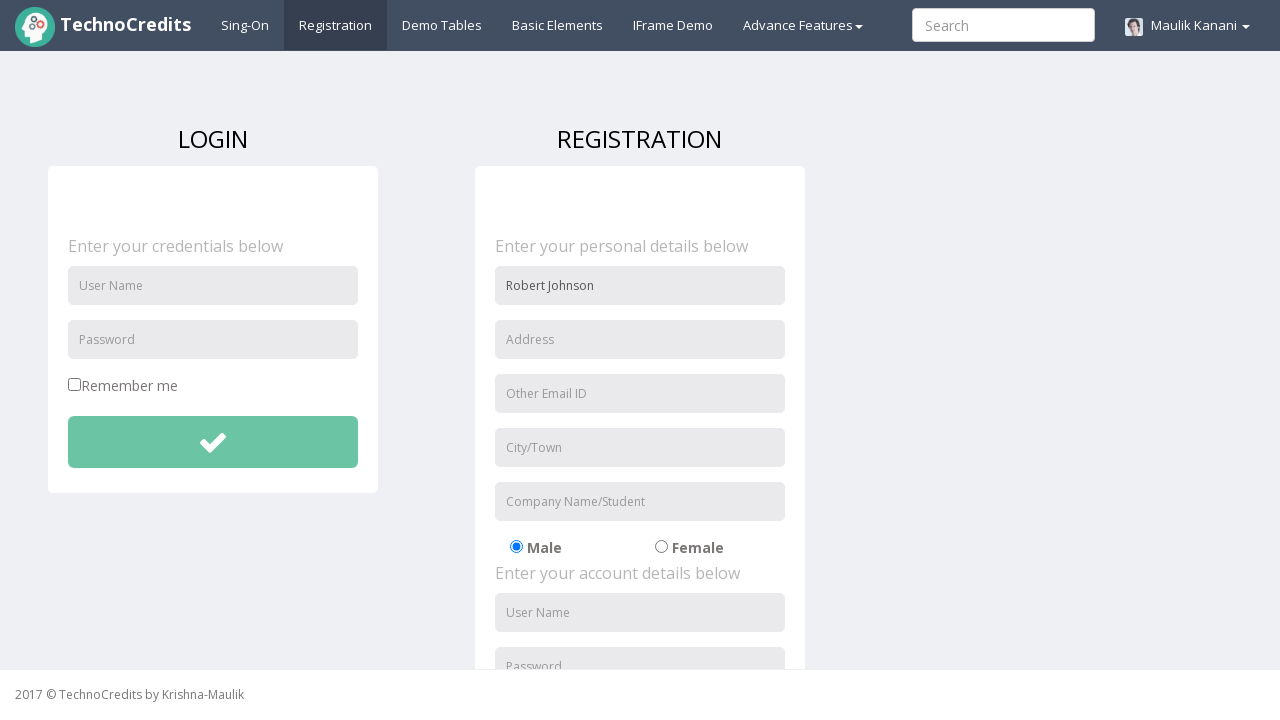

Filled address field with '789 Pine Street' on //input[@id='address']
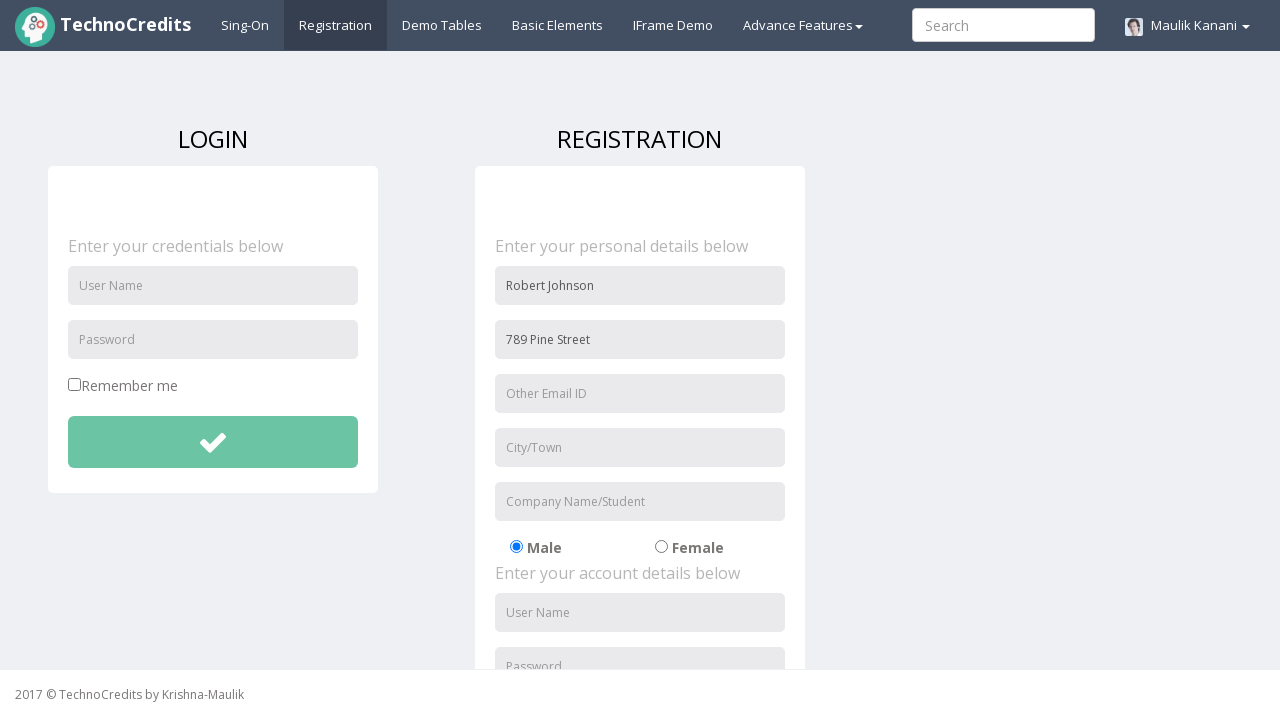

Filled email field with 'robert.j@example.com' on //input[@id='useremail']
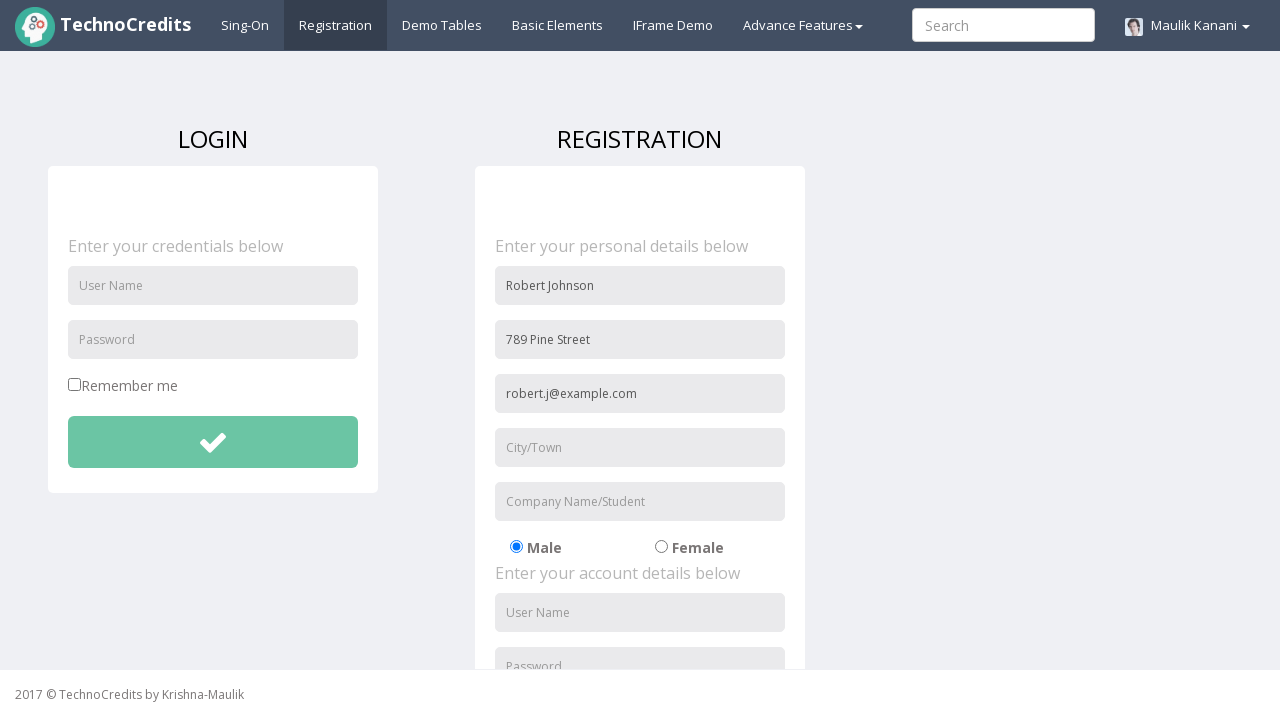

Filled city field with 'Chicago' on //input[@id='usercity']
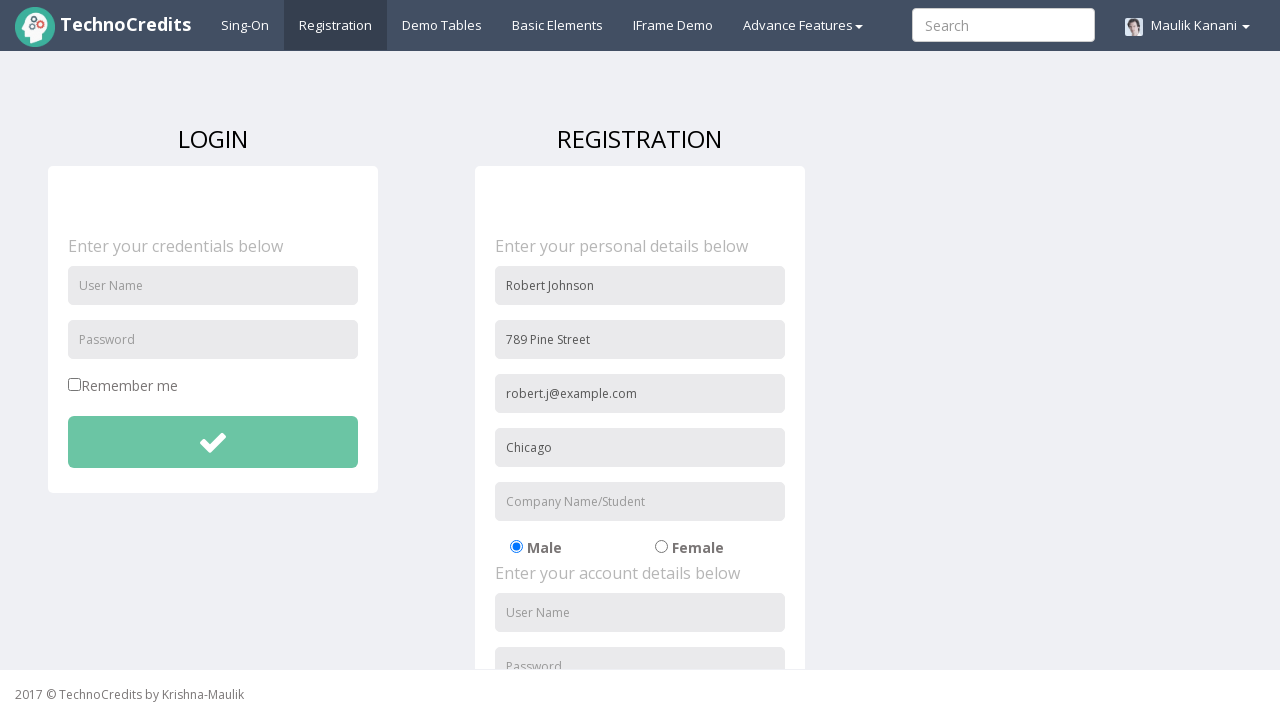

Filled organization field with 'Innovation Labs' on //input[@id='organization']
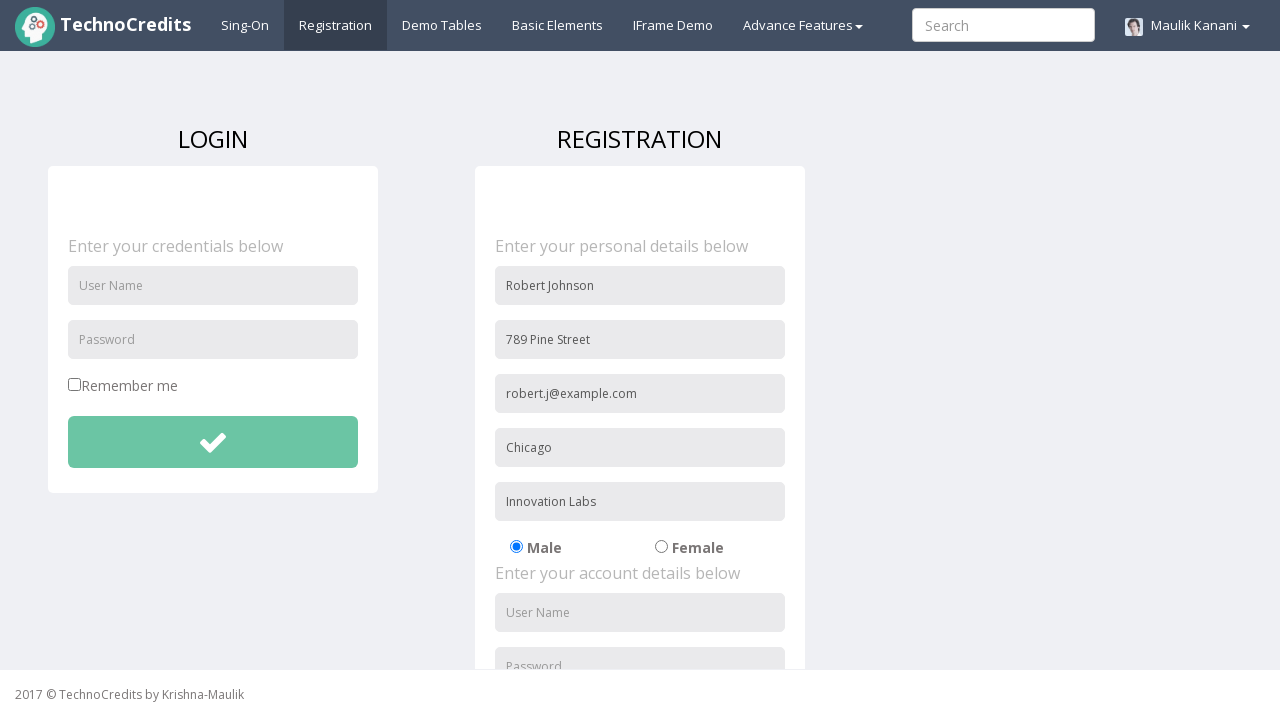

Filled username field with 'robertj789' on //input[@id='usernameReg']
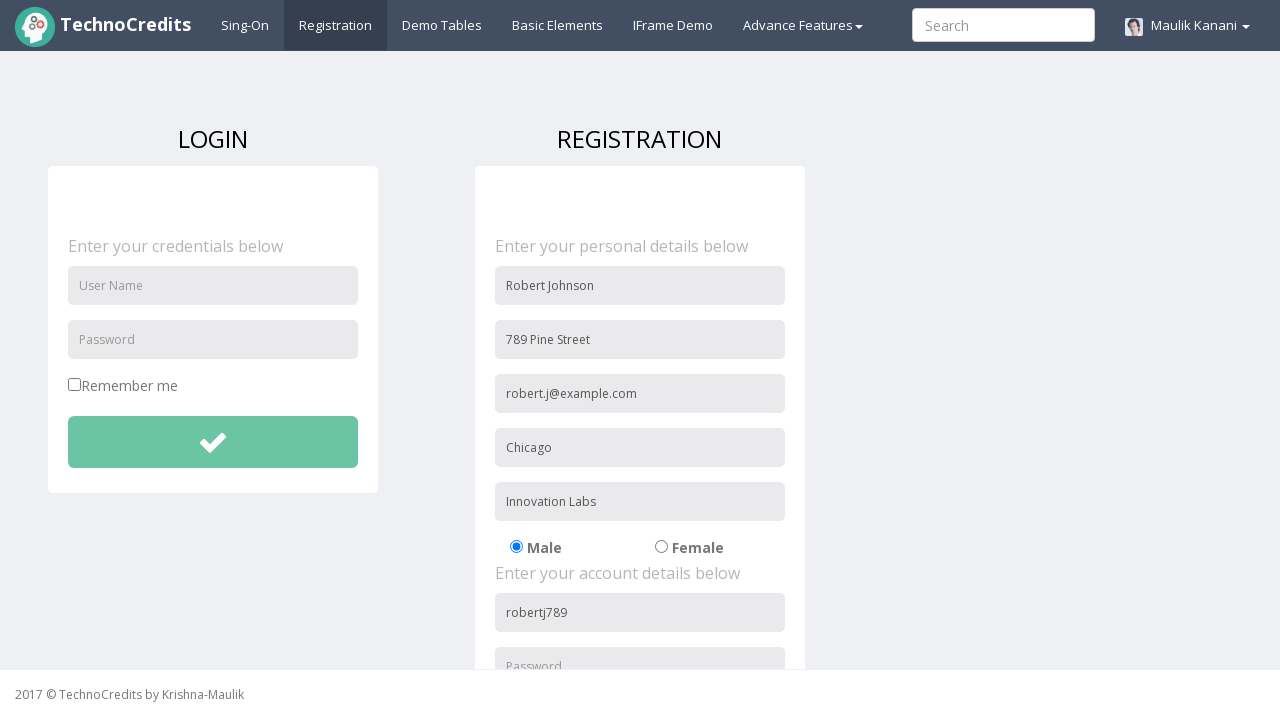

Filled password field with 'pass789' on //input[@id='passwordReg']
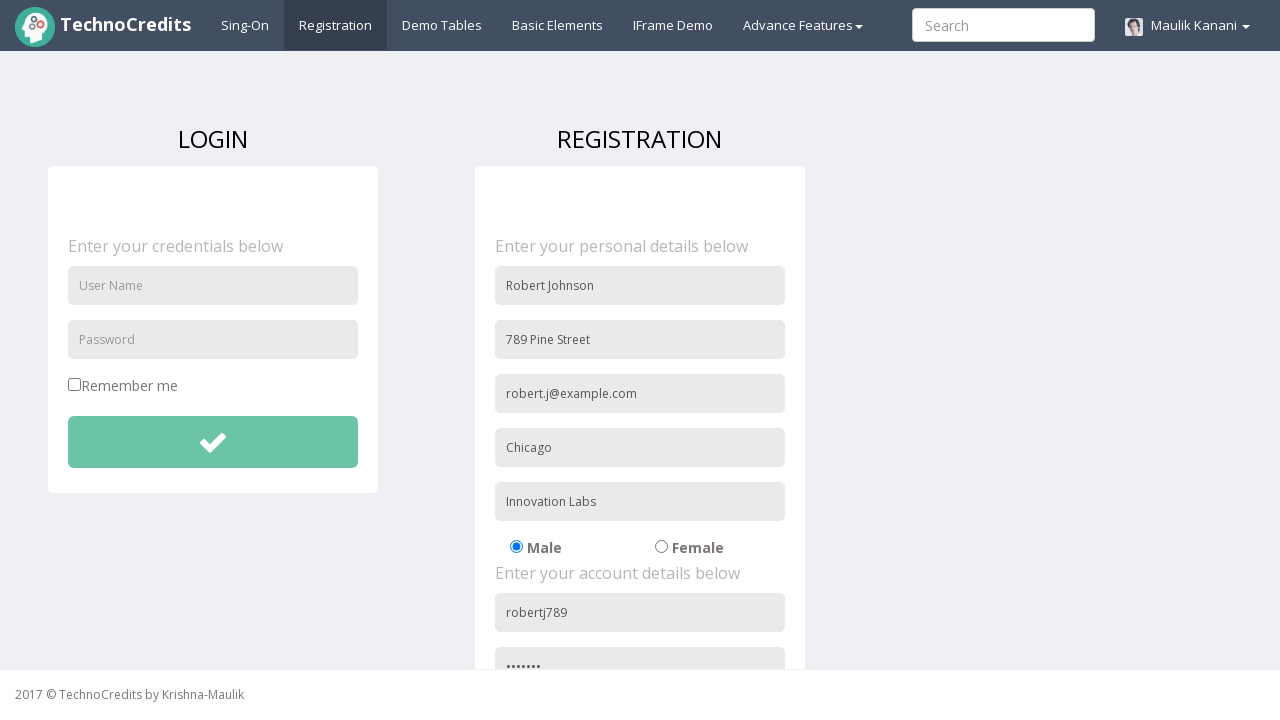

Filled confirm password field with 'pass789' on //input[@id='repasswordReg']
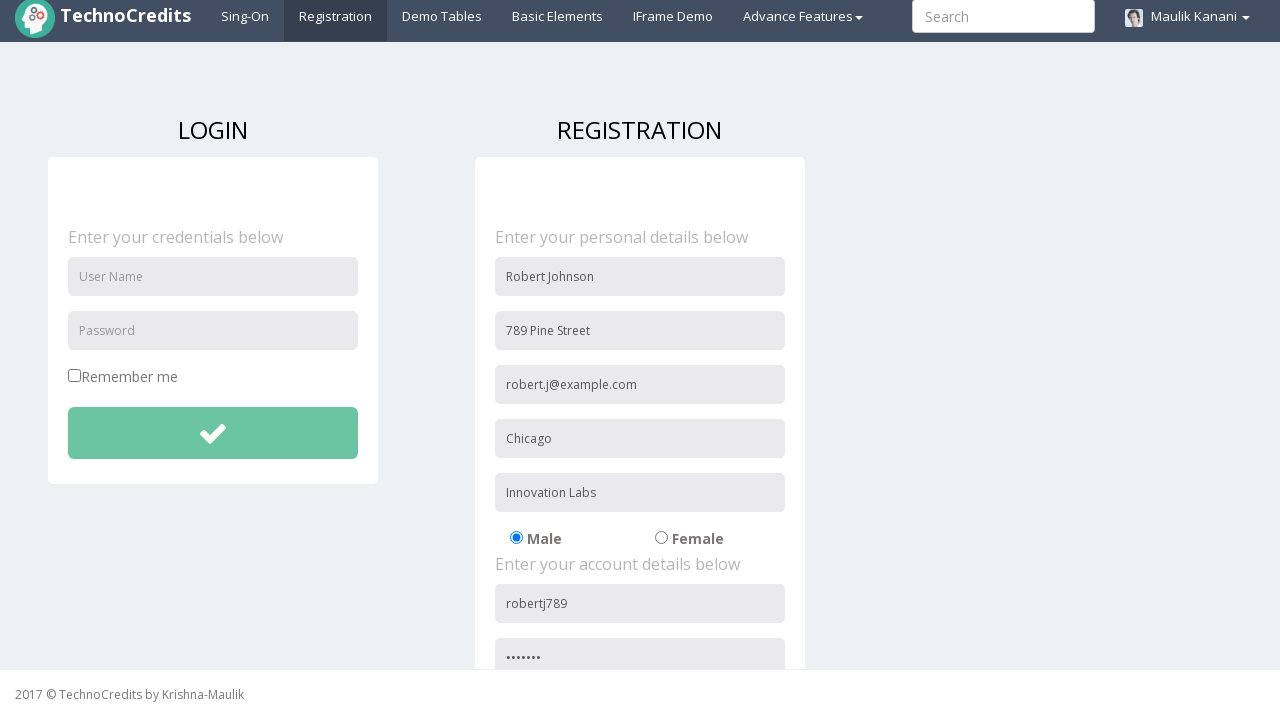

Checked signup agreement checkbox at (481, 601) on xpath=//input[@id='signupAgreement']
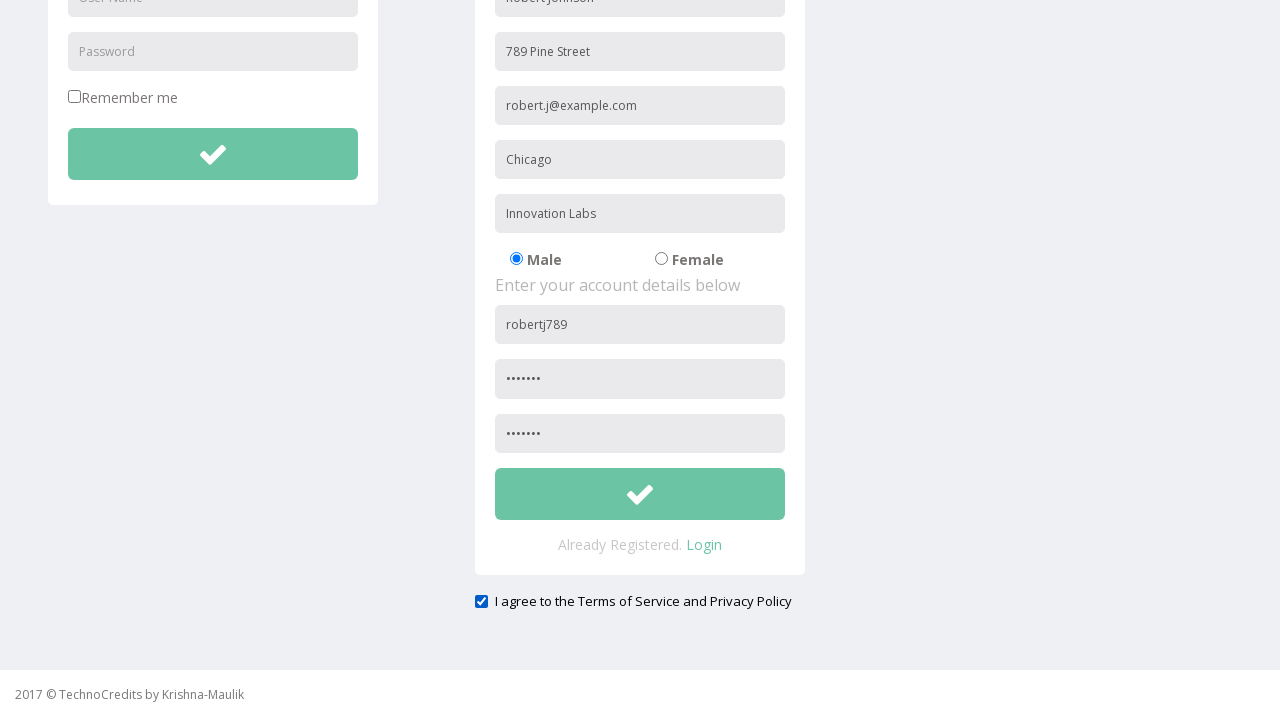

Cleared address field to test validation on //input[@id='address']
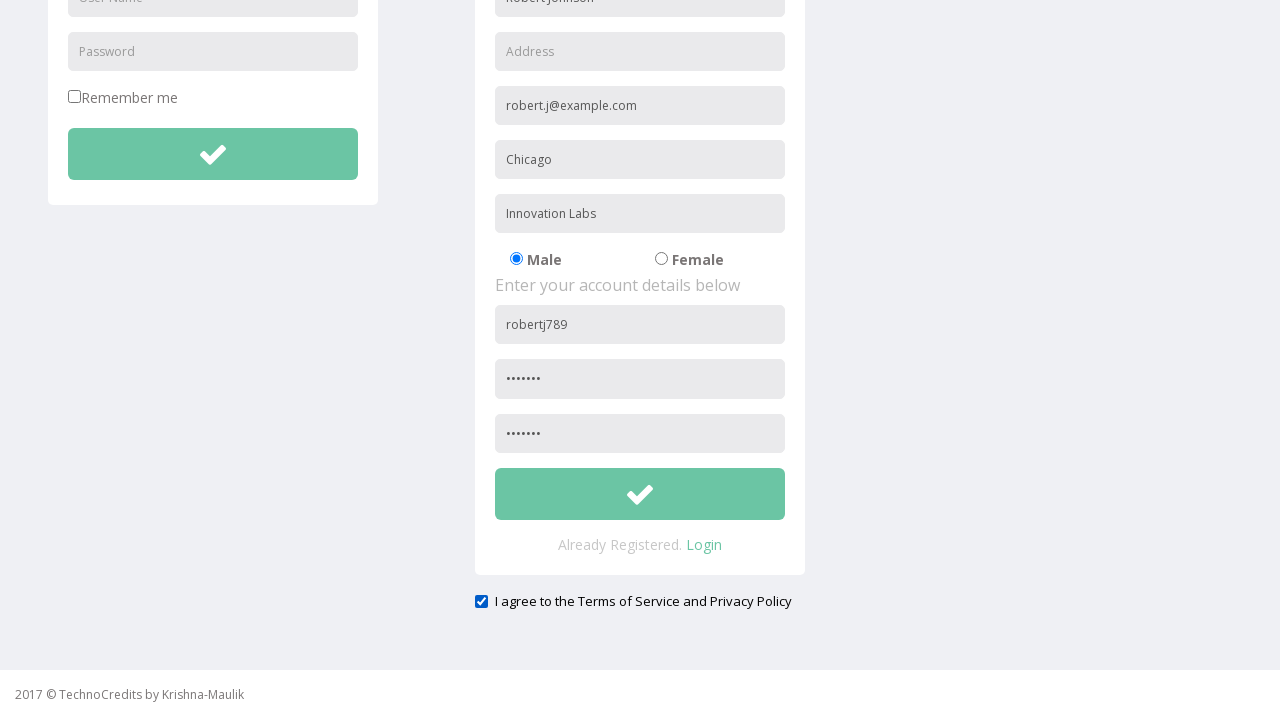

Clicked registration submit button at (640, 494) on xpath=//button[@id='btnsubmitsignUp']
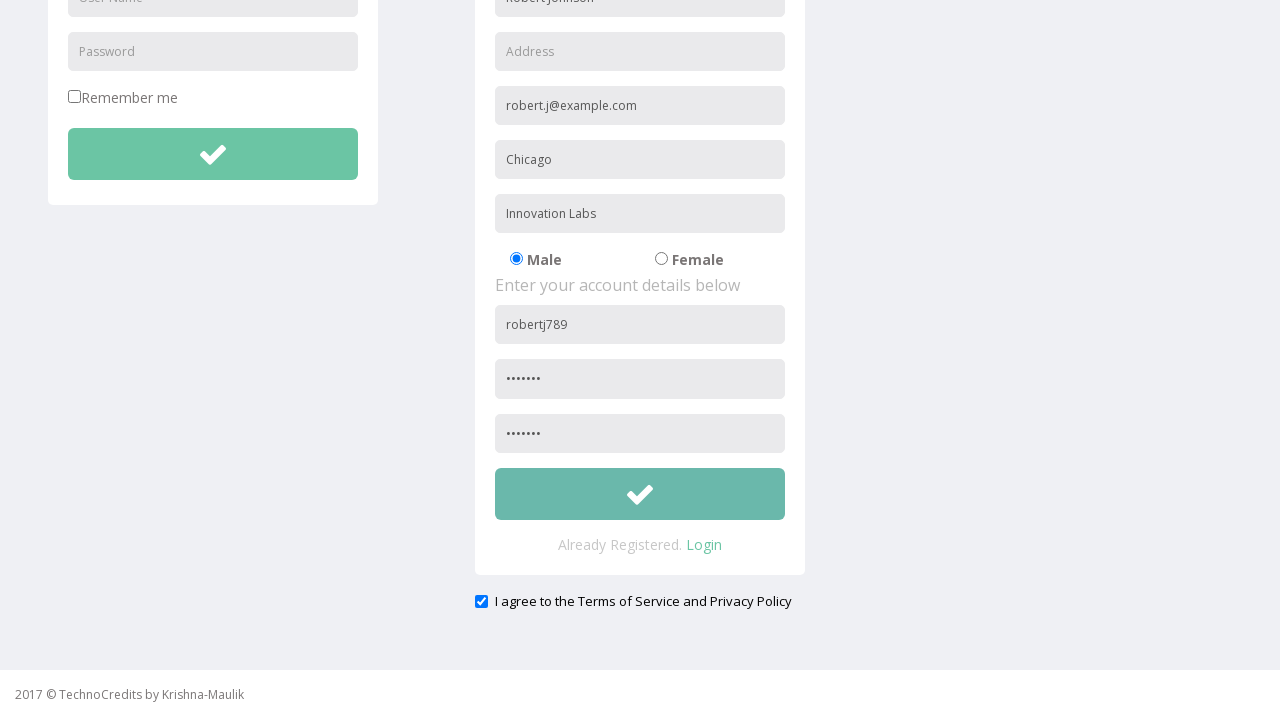

Alert for blank address field accepted
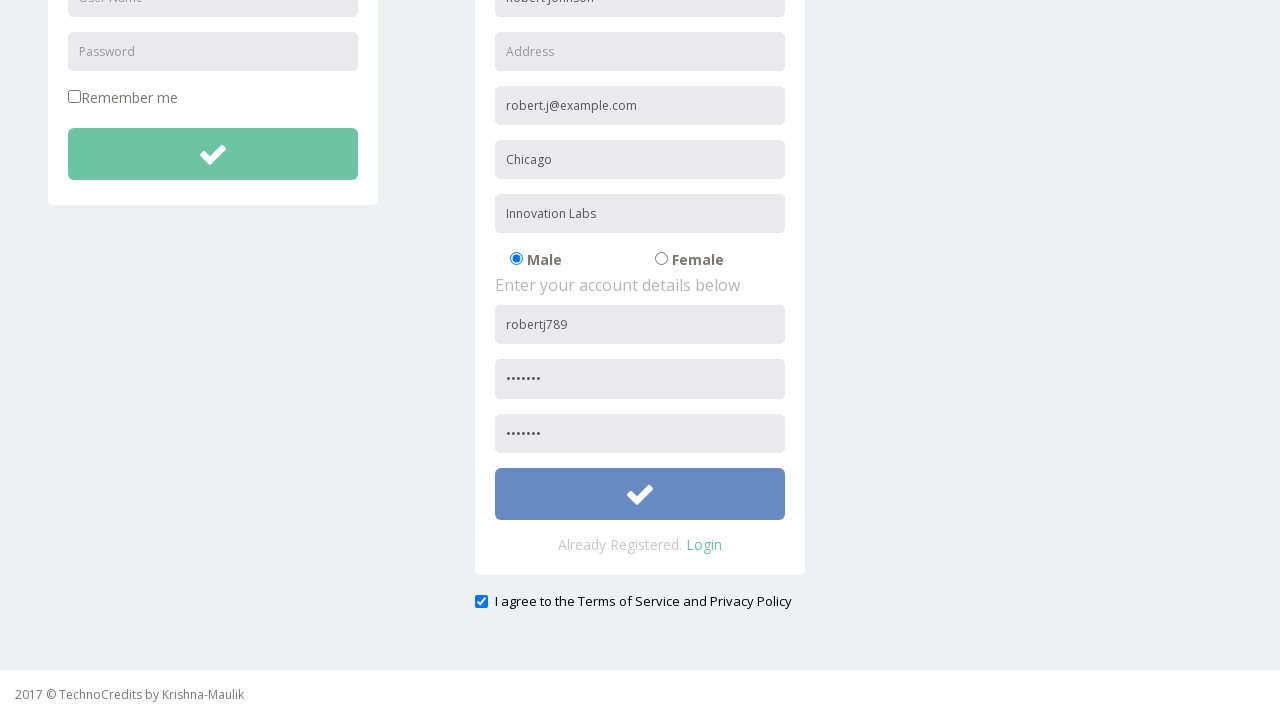

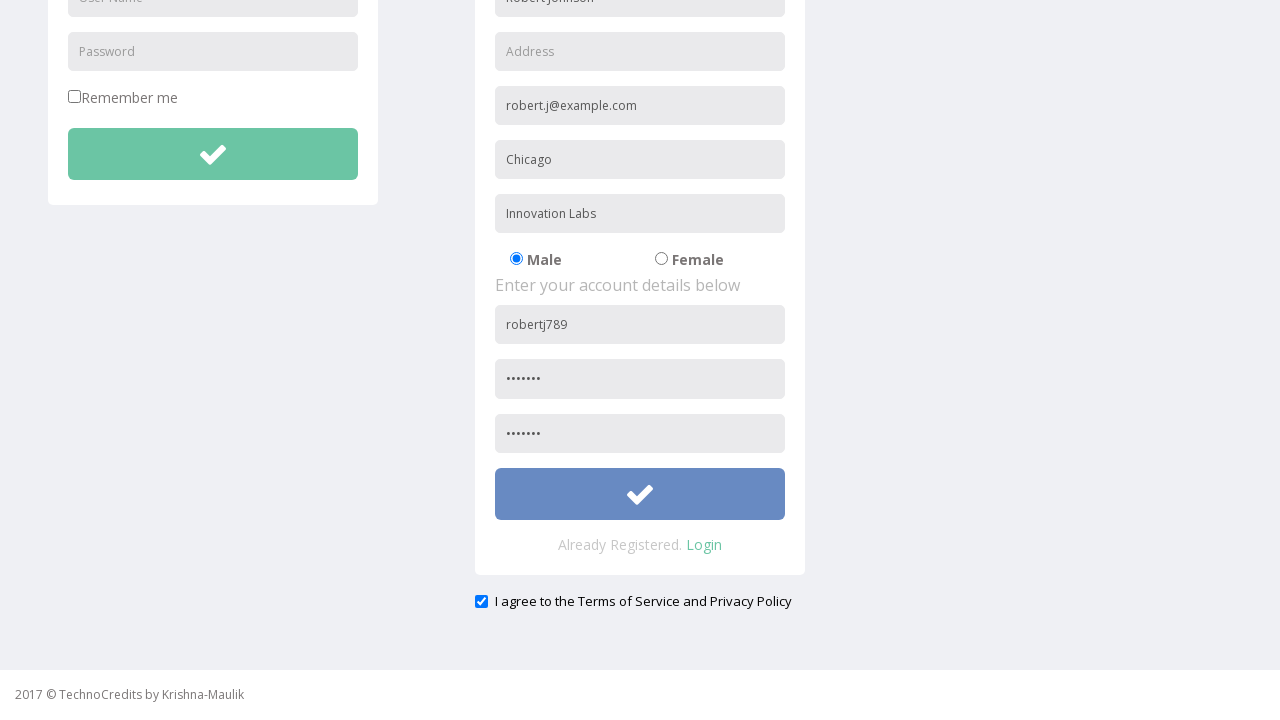